Tests a form with dynamic attributes by filling in full name, email, event date, and additional details fields using XPath locators that handle dynamic IDs, then submits the form and waits for a success message.

Starting URL: https://training-support.net/webelements/dynamic-attributes

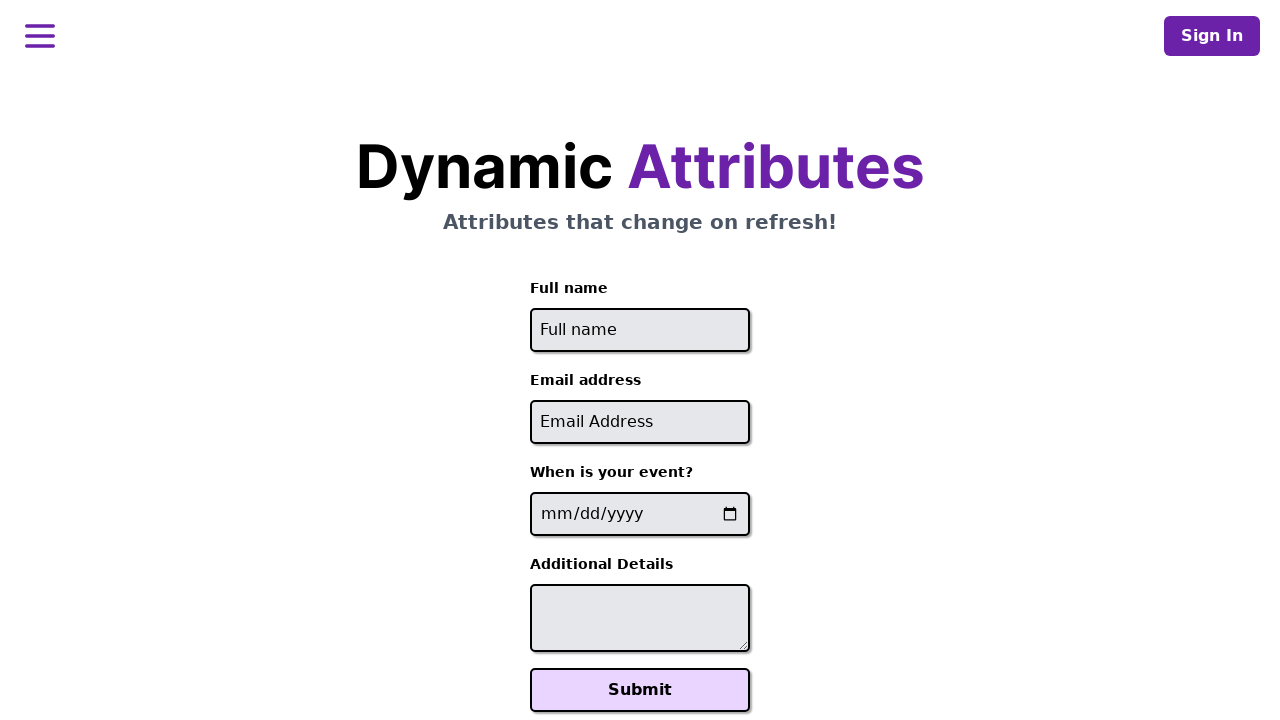

Filled full name field with 'Raiden Shogun' using dynamic ID XPath on //input[starts-with(@id, 'full-name')]
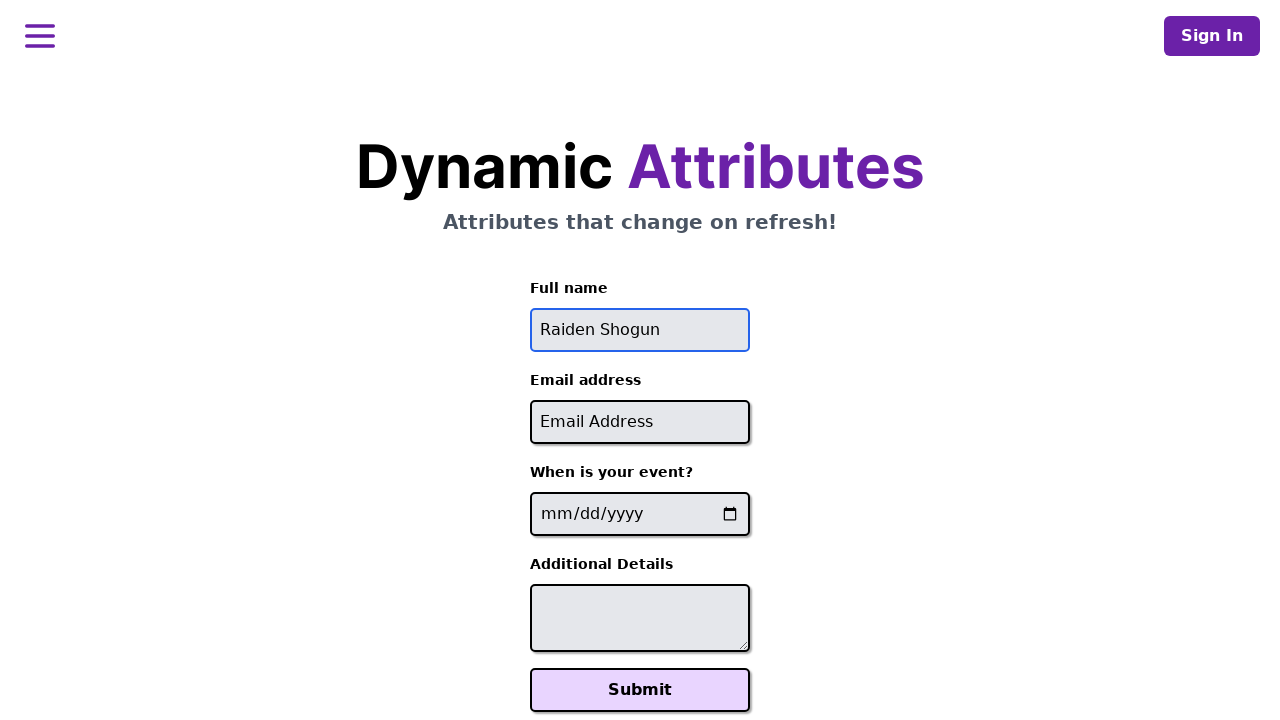

Filled email field with 'raiden@electromail.com' using dynamic ID XPath on //input[contains(@id, '-email')]
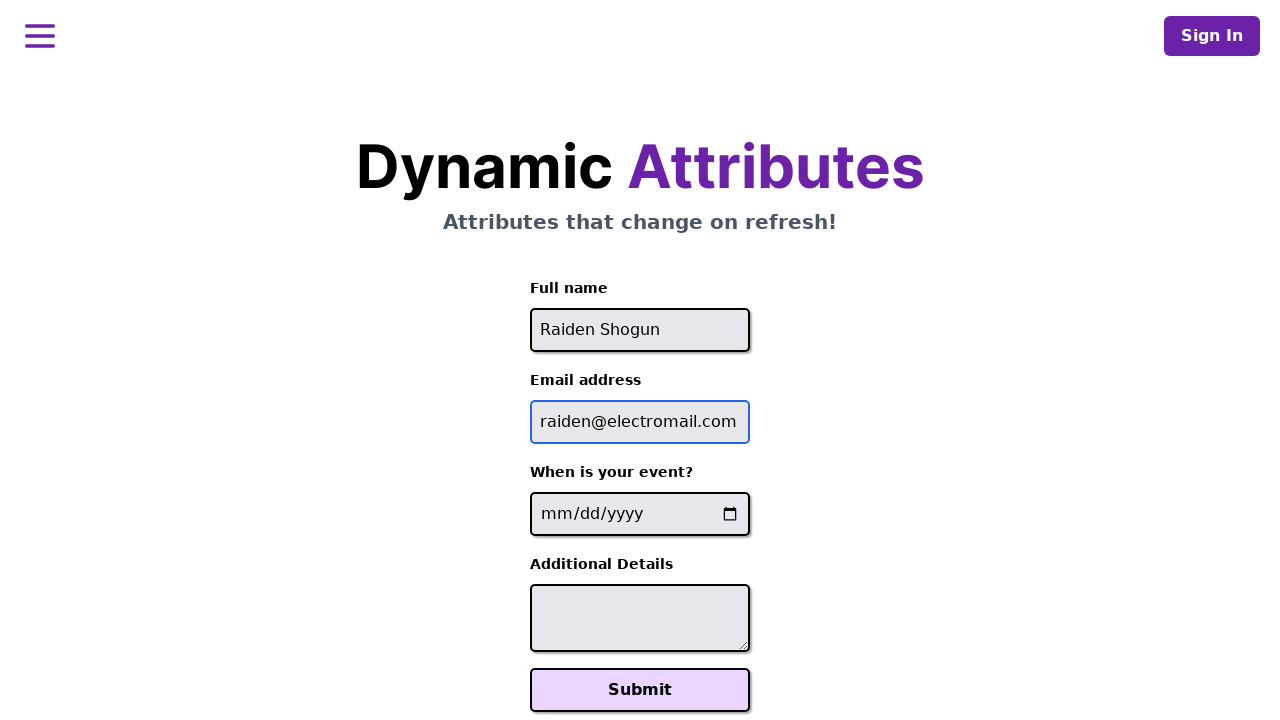

Filled event date field with '2025-06-26' using dynamic name XPath on //input[contains(@name, '-event-date-')]
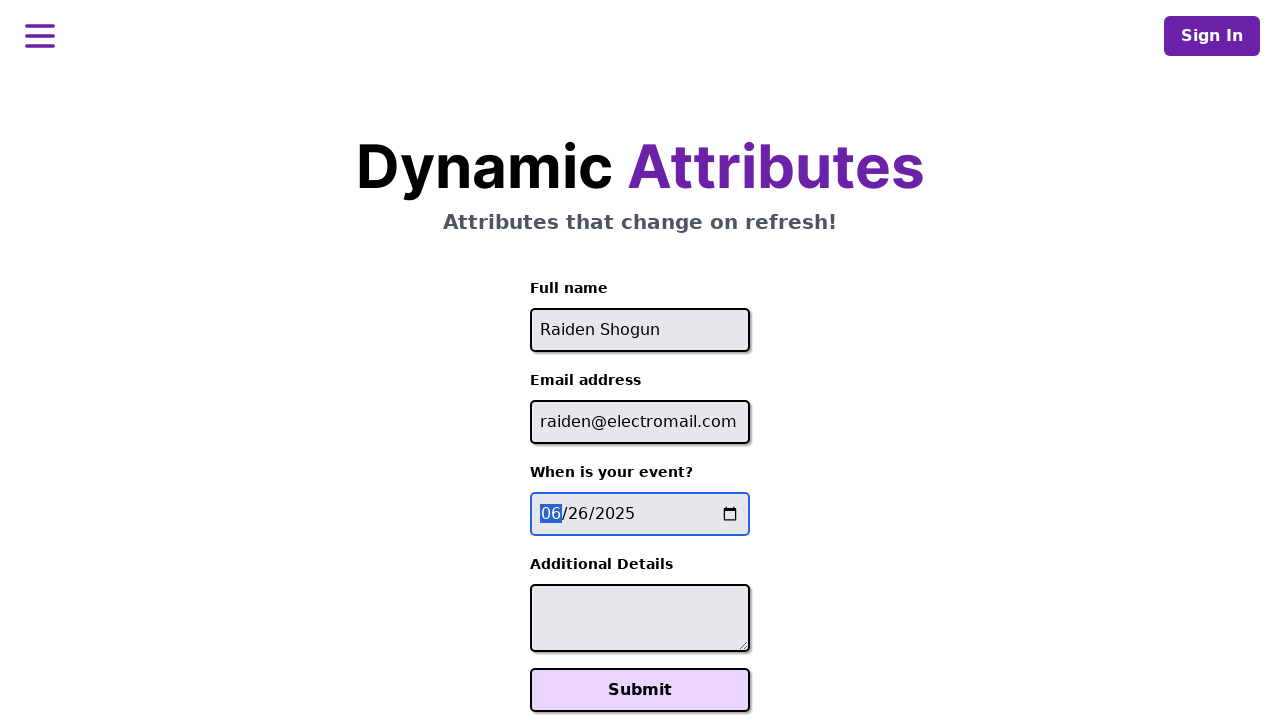

Filled additional details field with 'It will be electric!' using dynamic ID XPath on //textarea[contains(@id, '-additional-details-')]
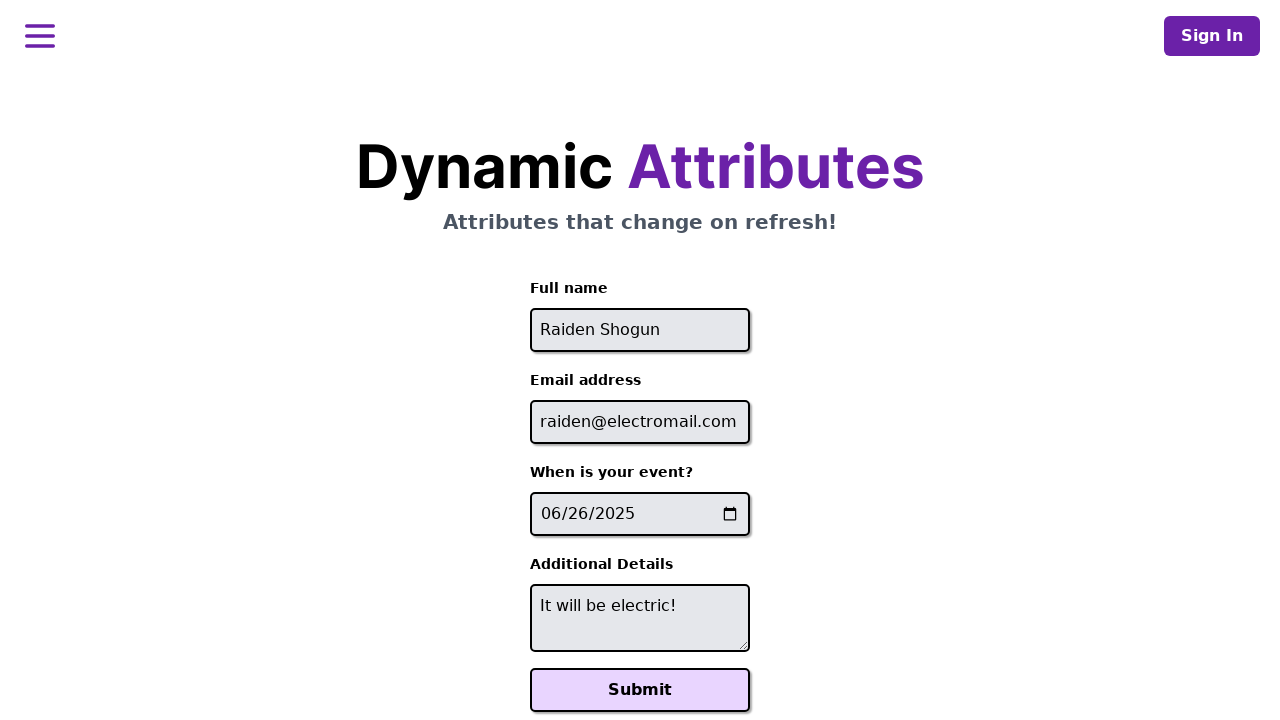

Clicked Submit button at (640, 690) on xpath=//button[text()='Submit']
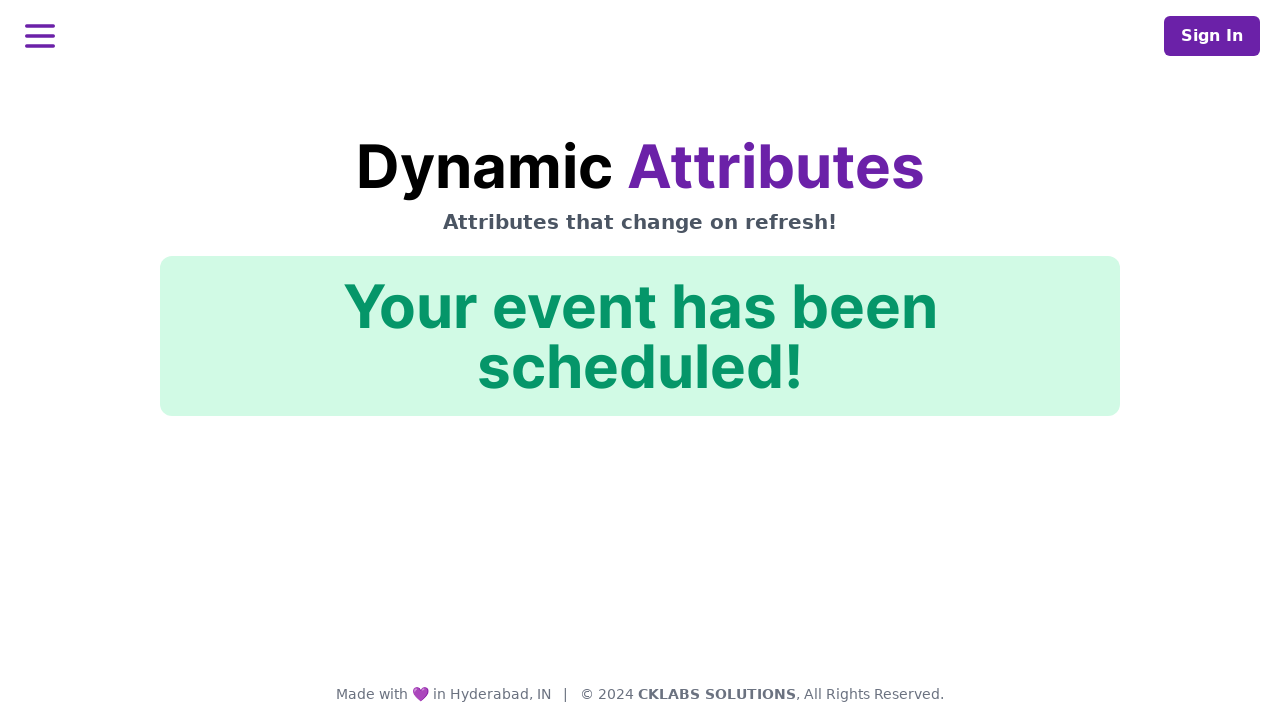

Success message appeared and is visible
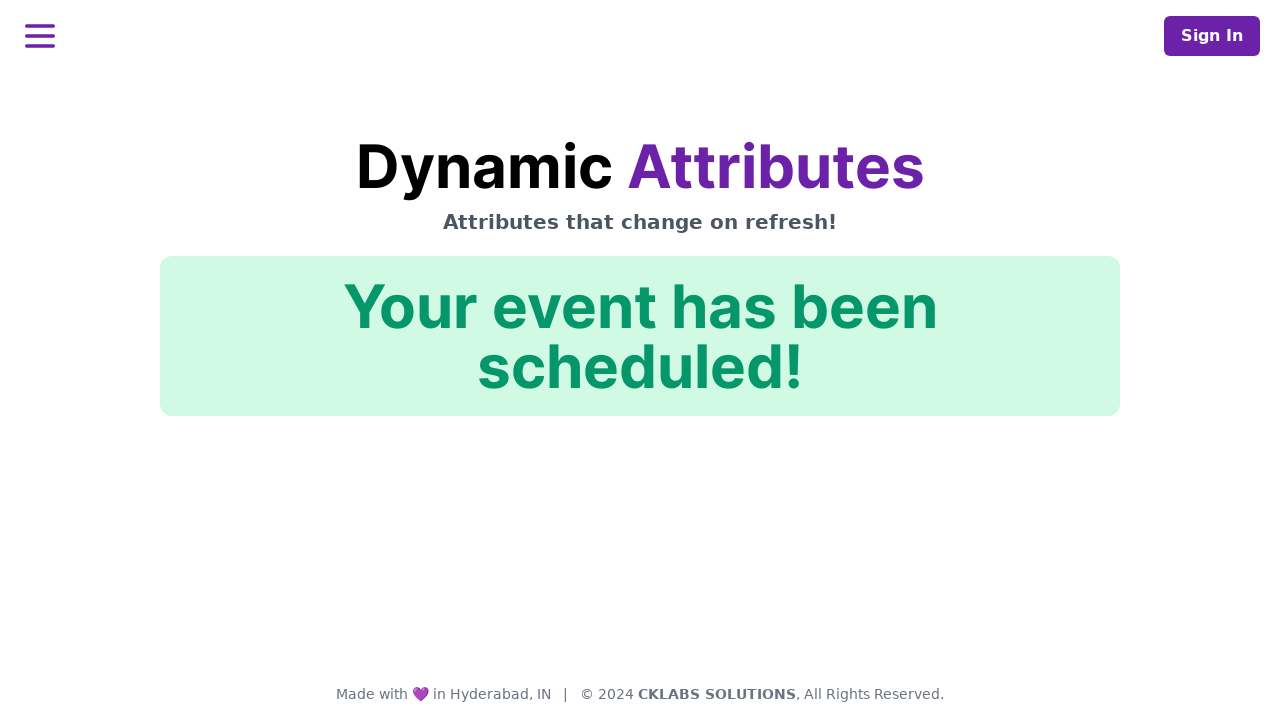

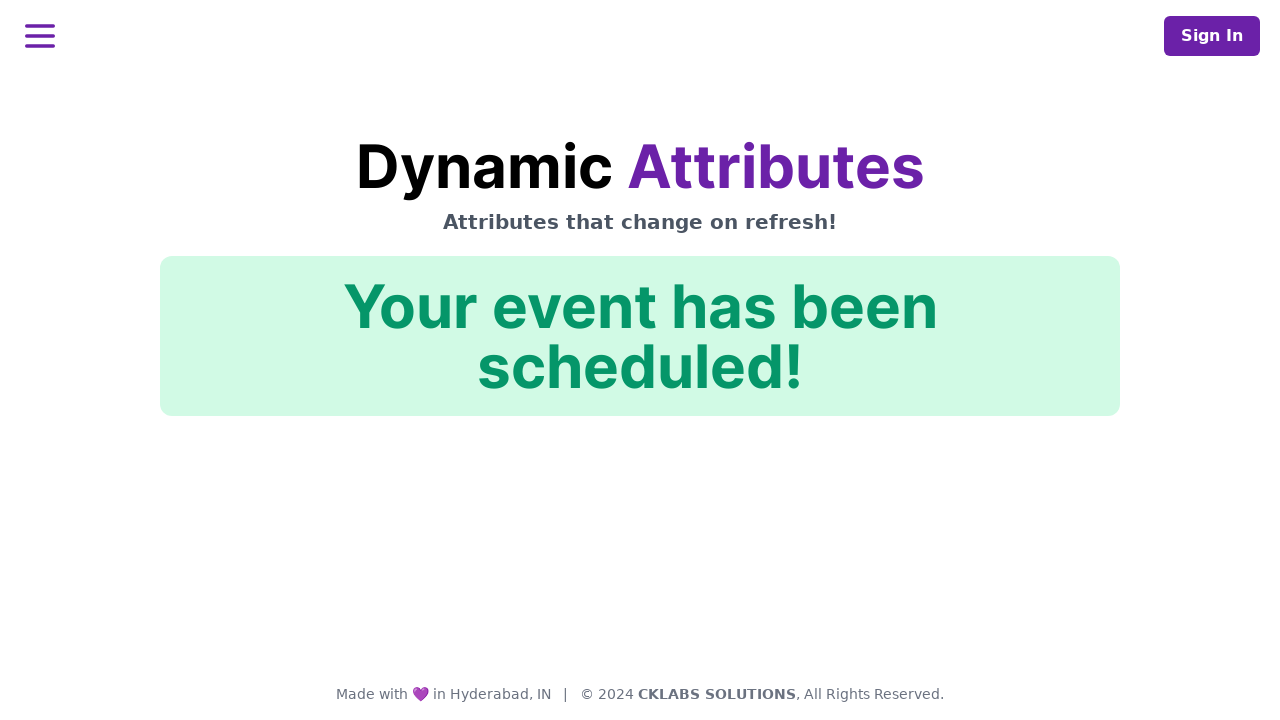